Tests visibility trigger with extended timeout by setting max wait and verifying element becomes visible within custom timeout

Starting URL: https://play1.automationcamp.ir/expected_conditions.html

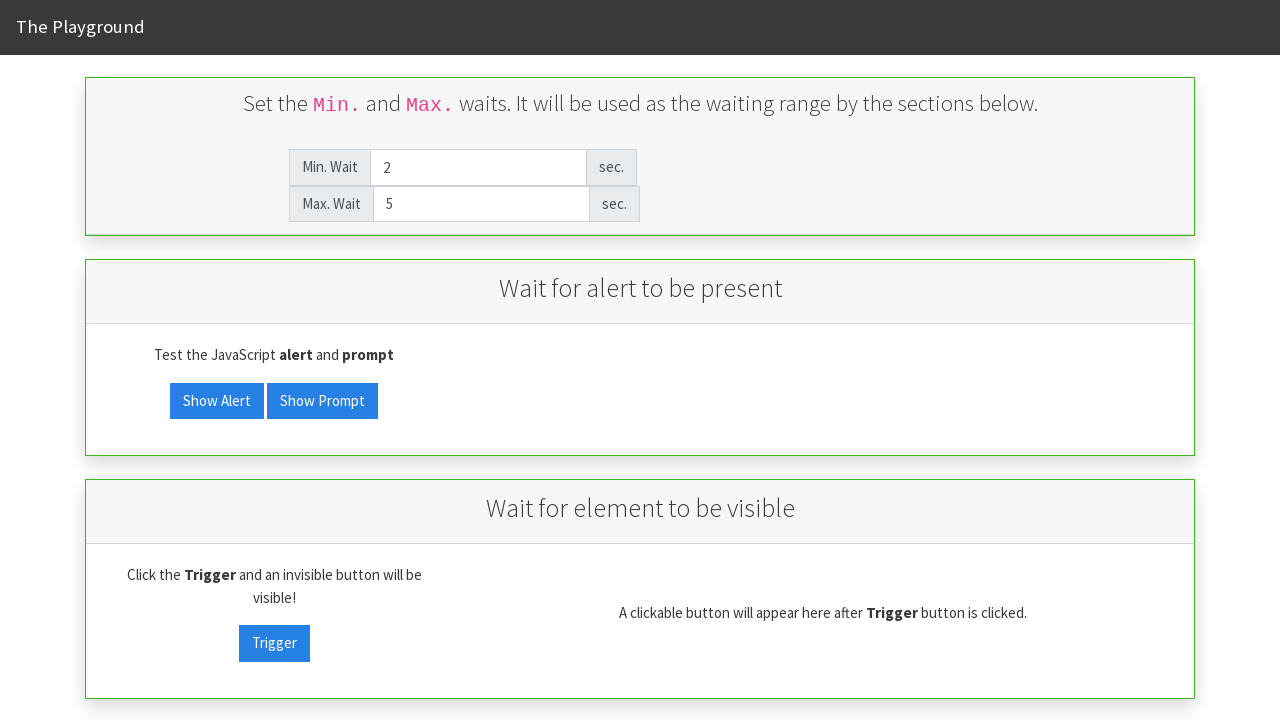

Filled max_wait field with '5' on #max_wait
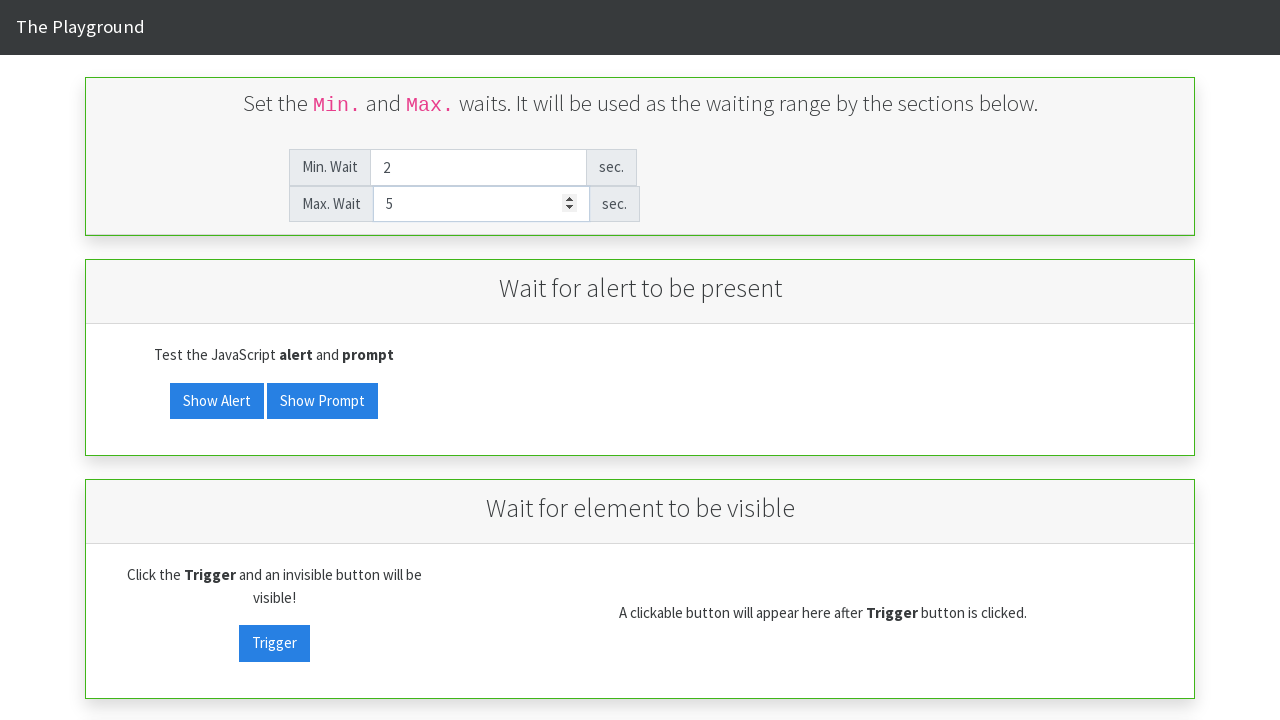

Filled max_wait field with '7' on #max_wait
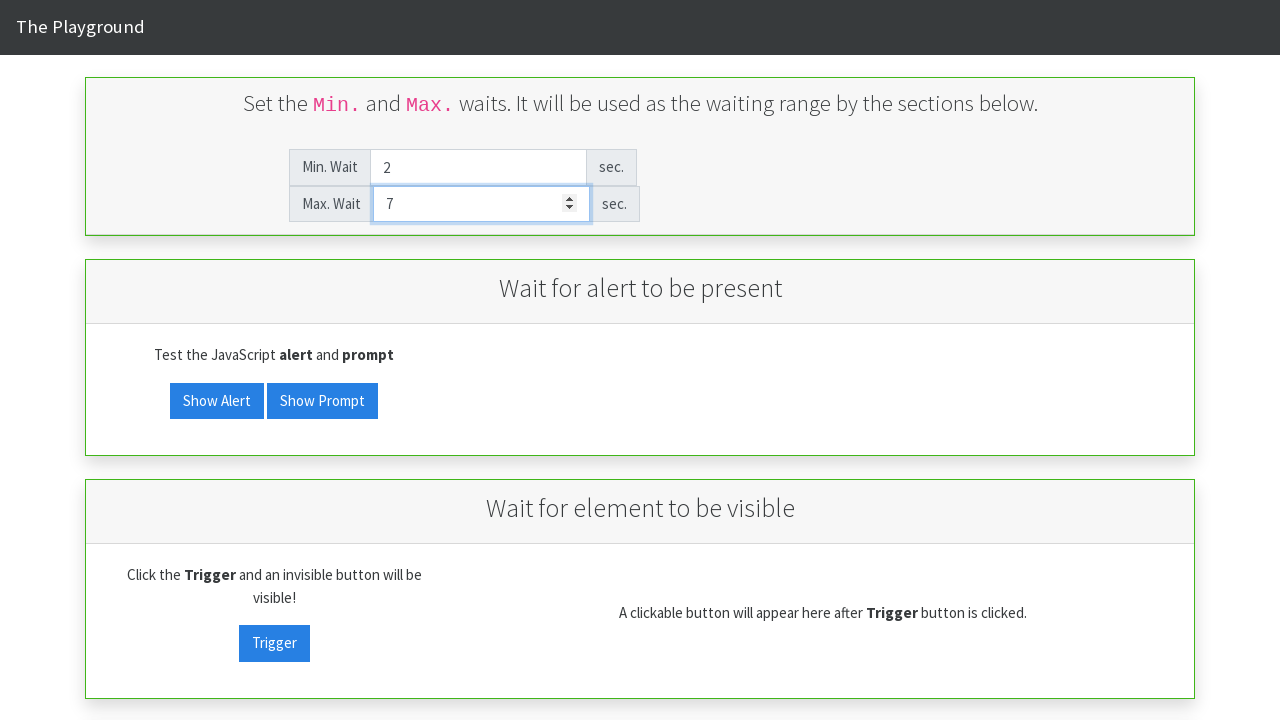

Verified that visibility_target element is not visible
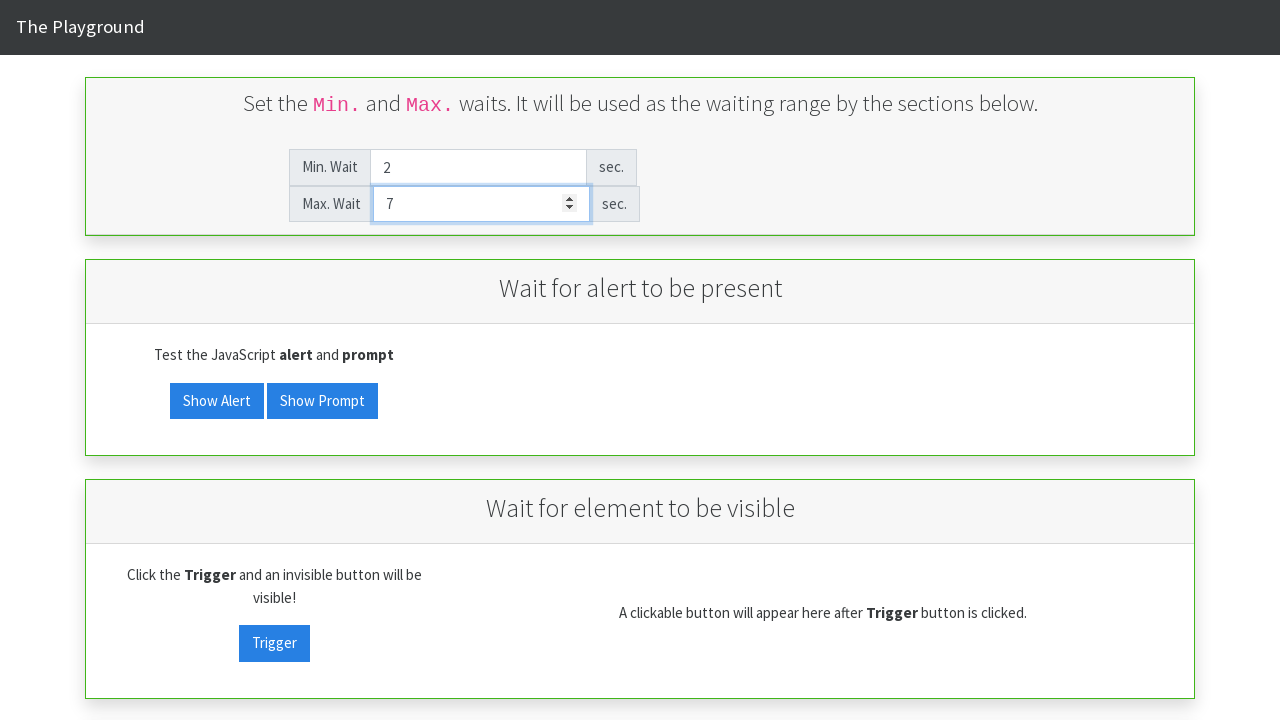

Clicked visibility_trigger button at (274, 643) on #visibility_trigger
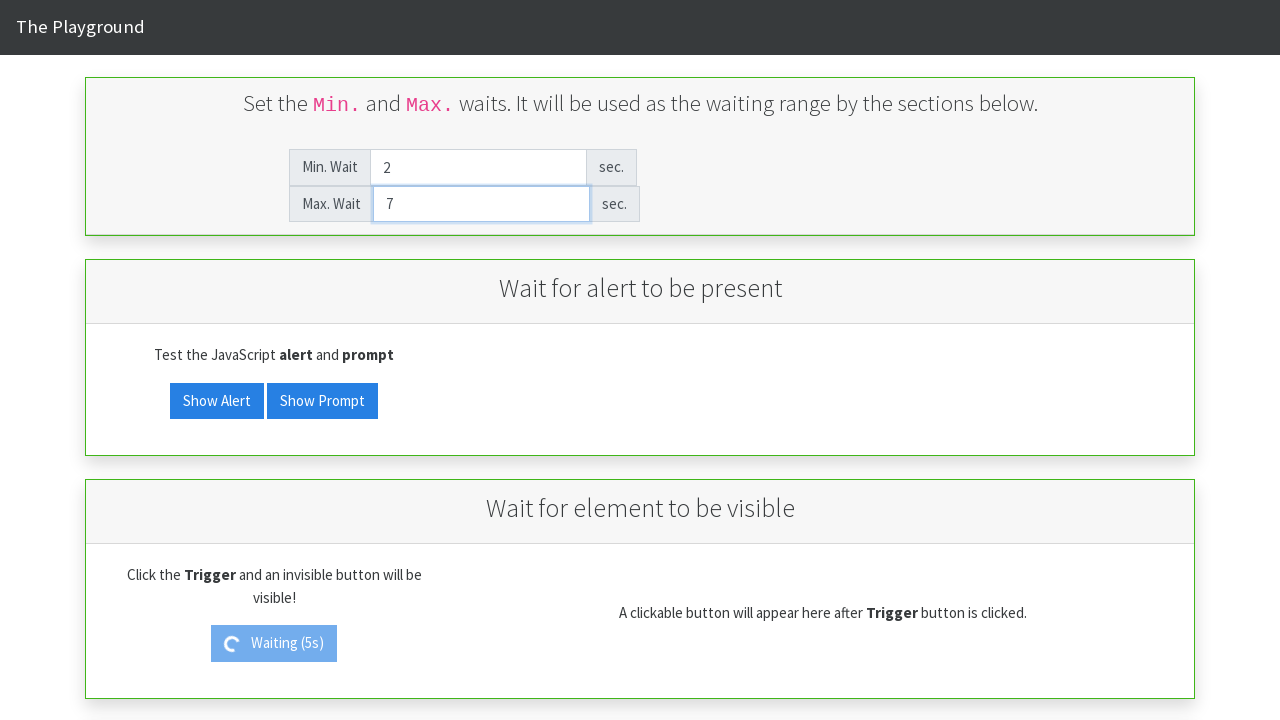

Waited for visibility_target element to become visible within 7000ms timeout
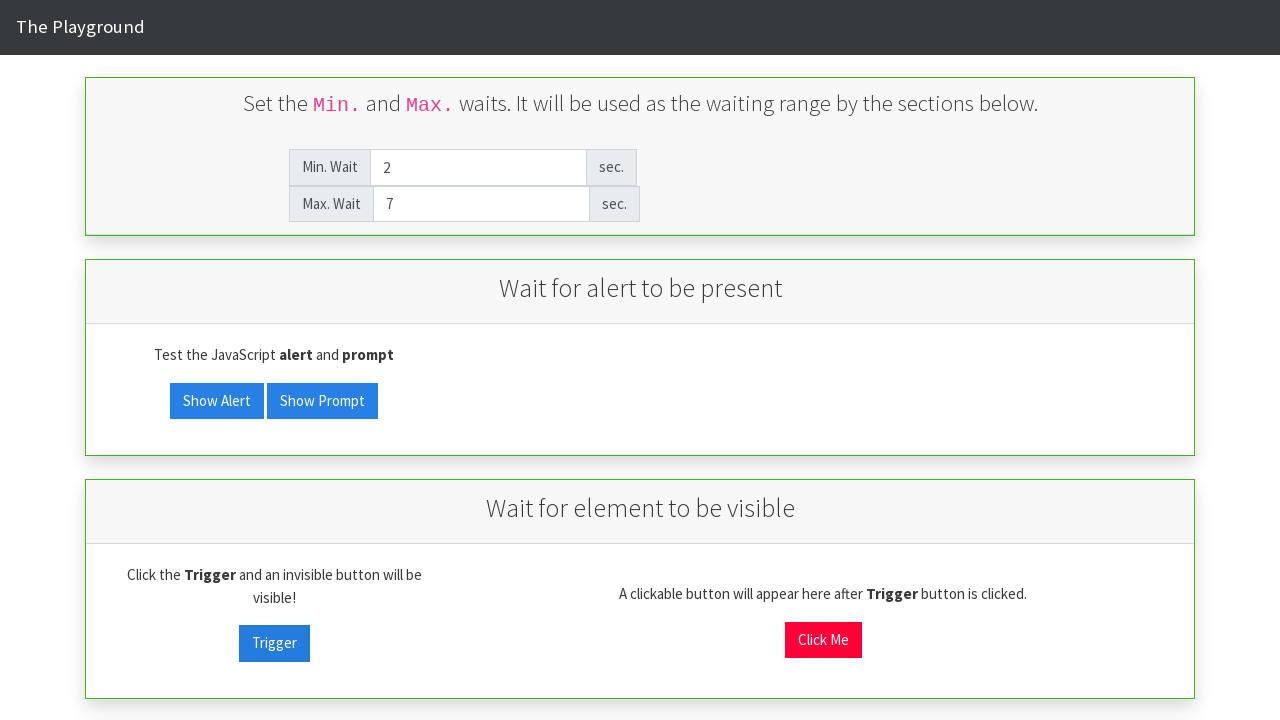

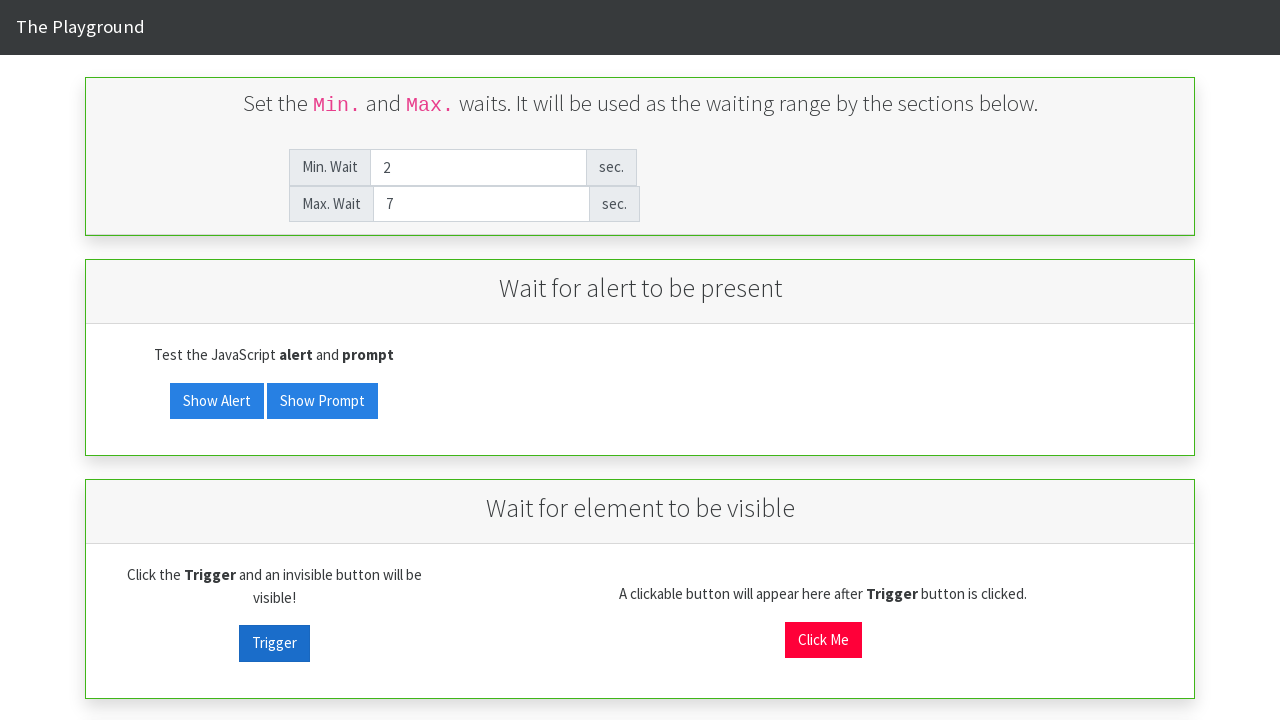